Tests clicking on a link element by clicking the "Return to index" link on the Selenium web form demo page

Starting URL: https://www.selenium.dev/selenium/web/web-form.html

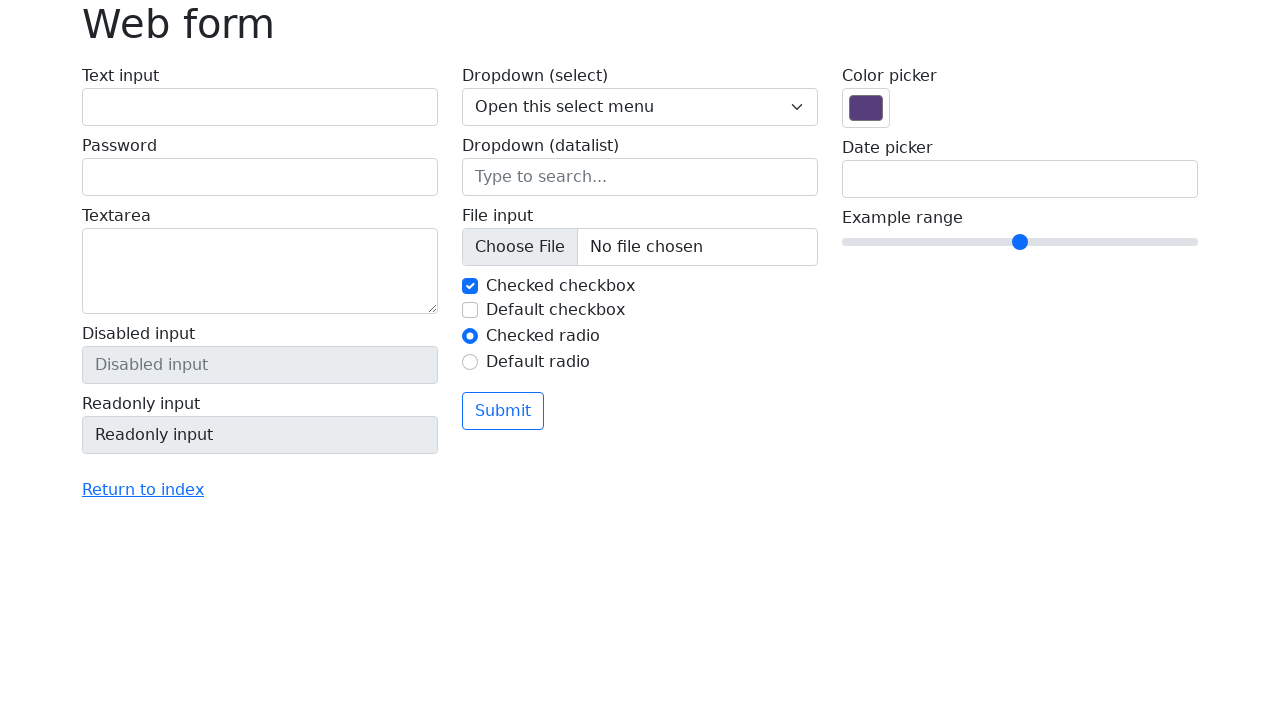

Navigated to Selenium web form demo page
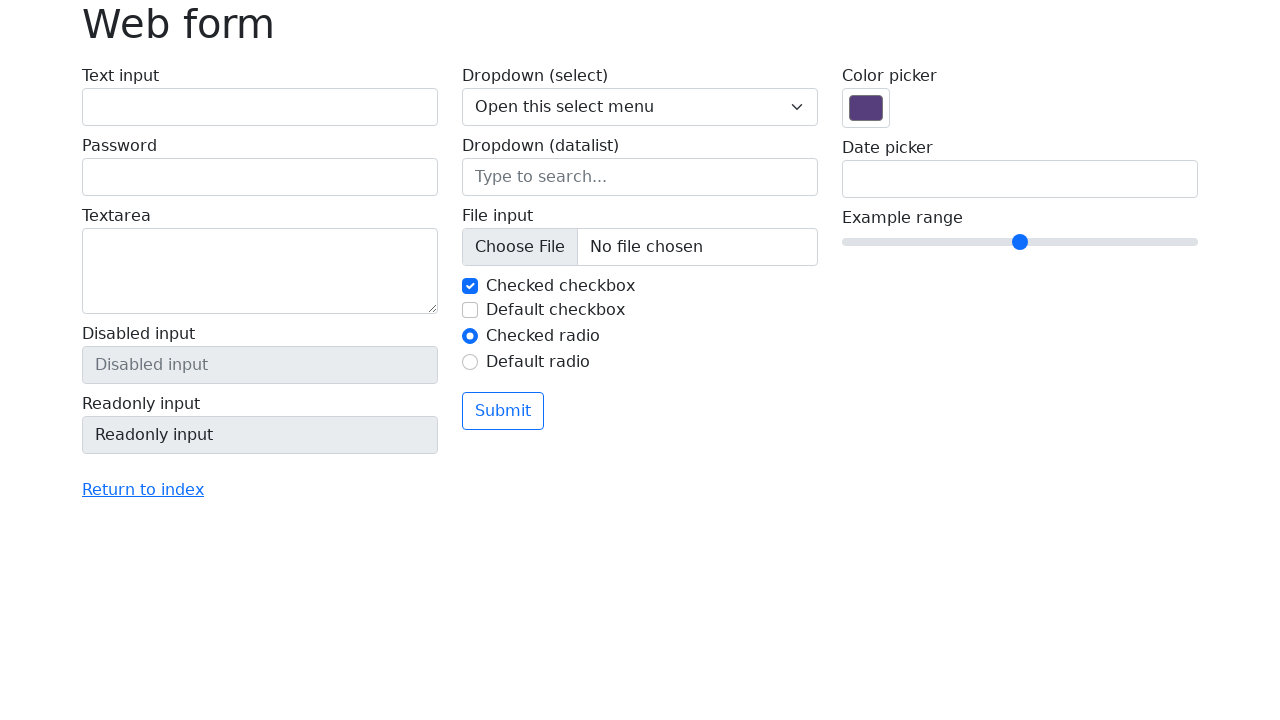

Clicked on the 'Return to index' link at (143, 490) on xpath=//a[normalize-space(text())='Return to index']
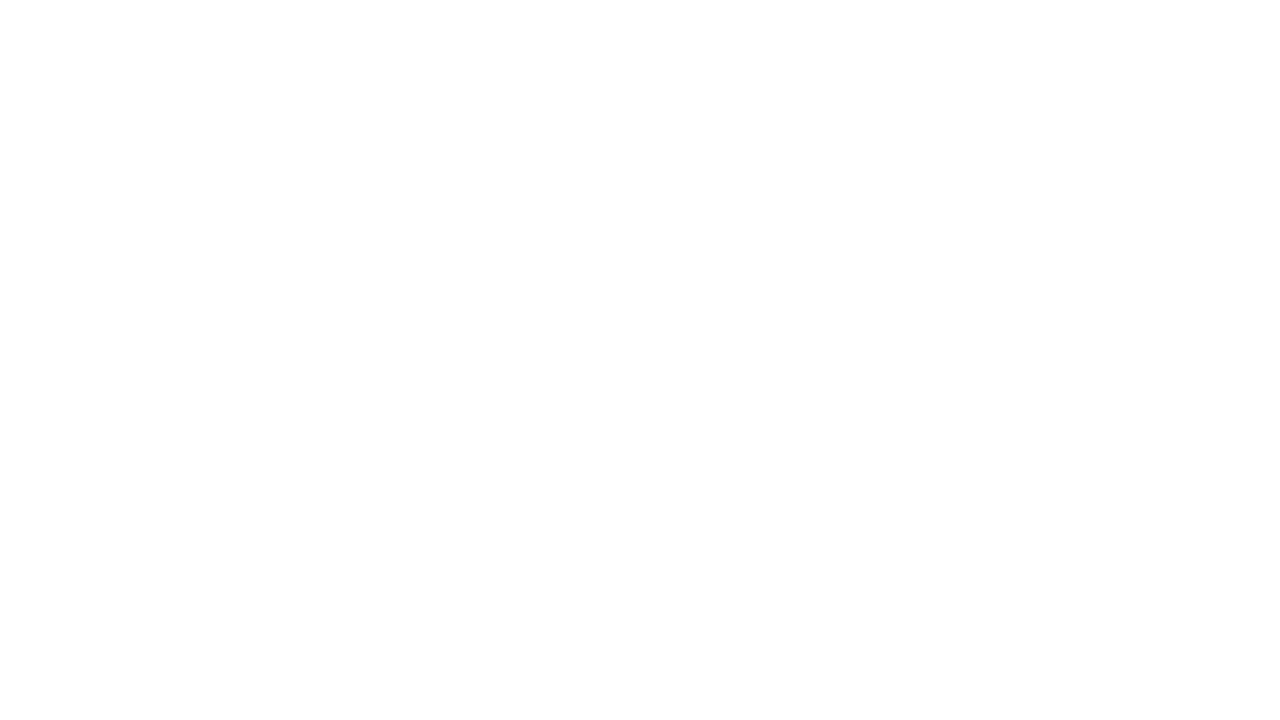

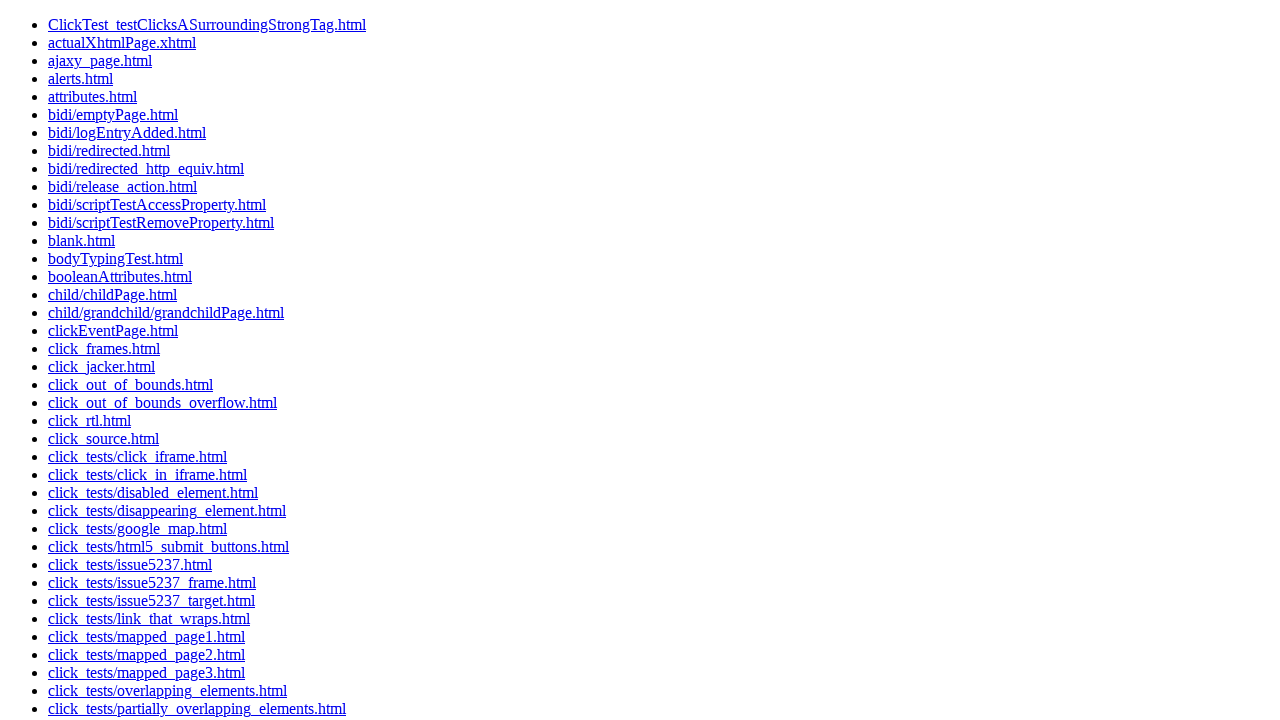